Tests dropdown selection functionality by selecting options using different methods (by value, by index, and by visible text)

Starting URL: https://demoqa.com/select-menu

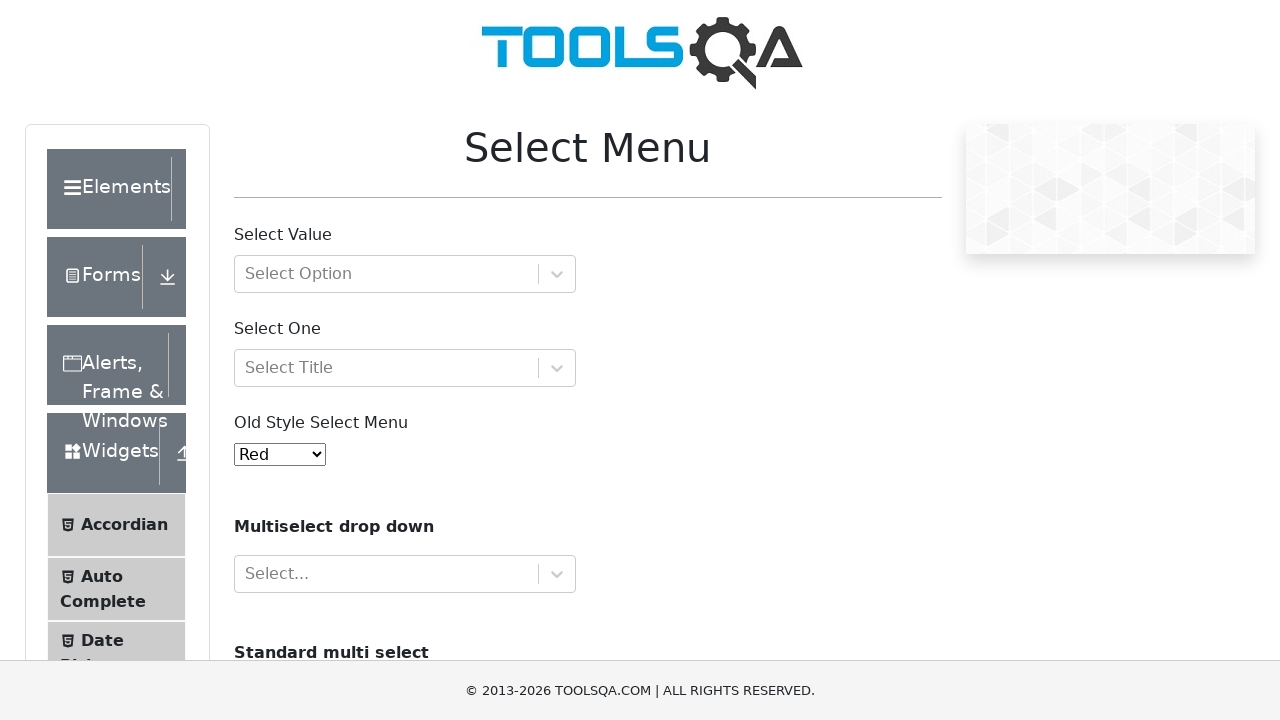

Selected dropdown option by value '5' on #oldSelectMenu
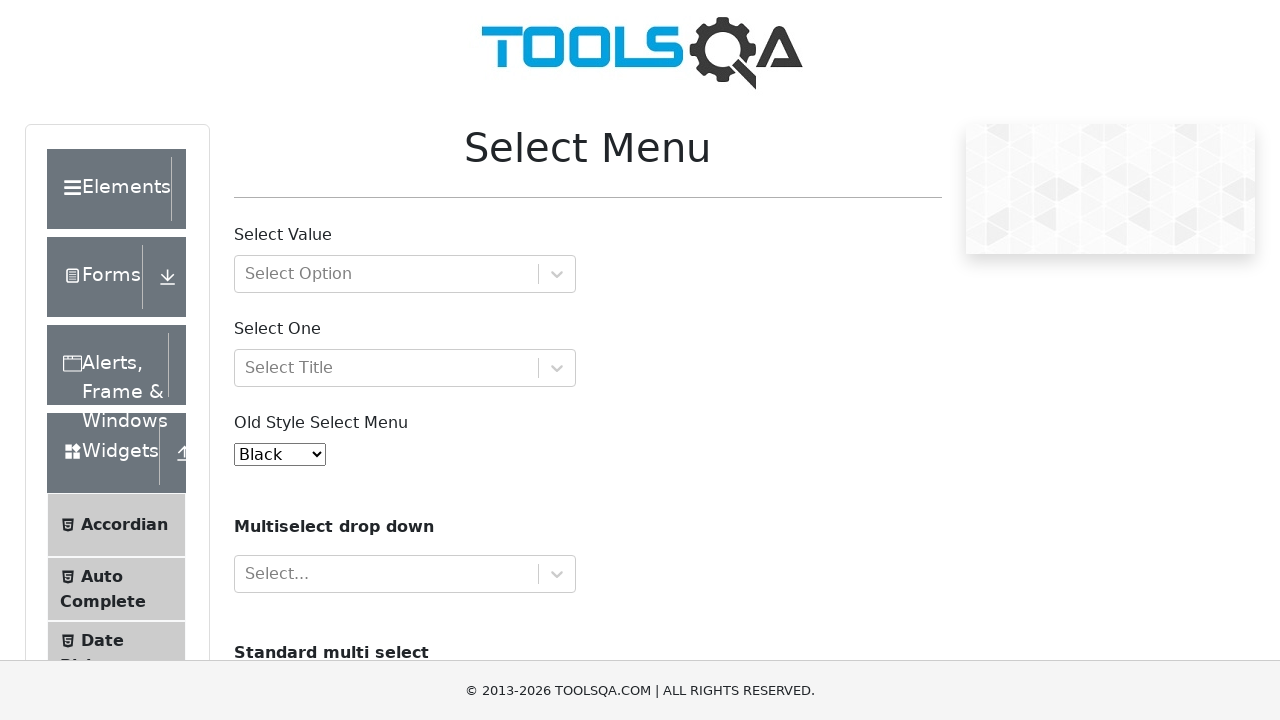

Waited 3 seconds between dropdown selections
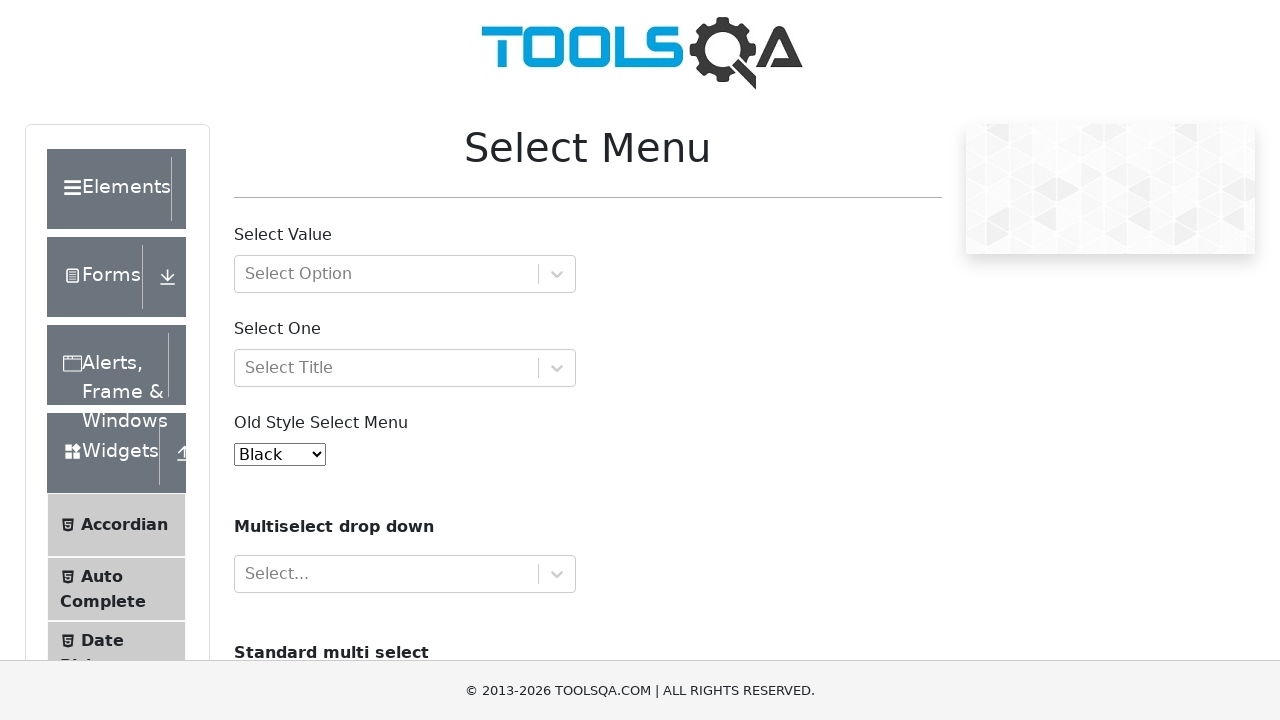

Selected dropdown option by index 3 on #oldSelectMenu
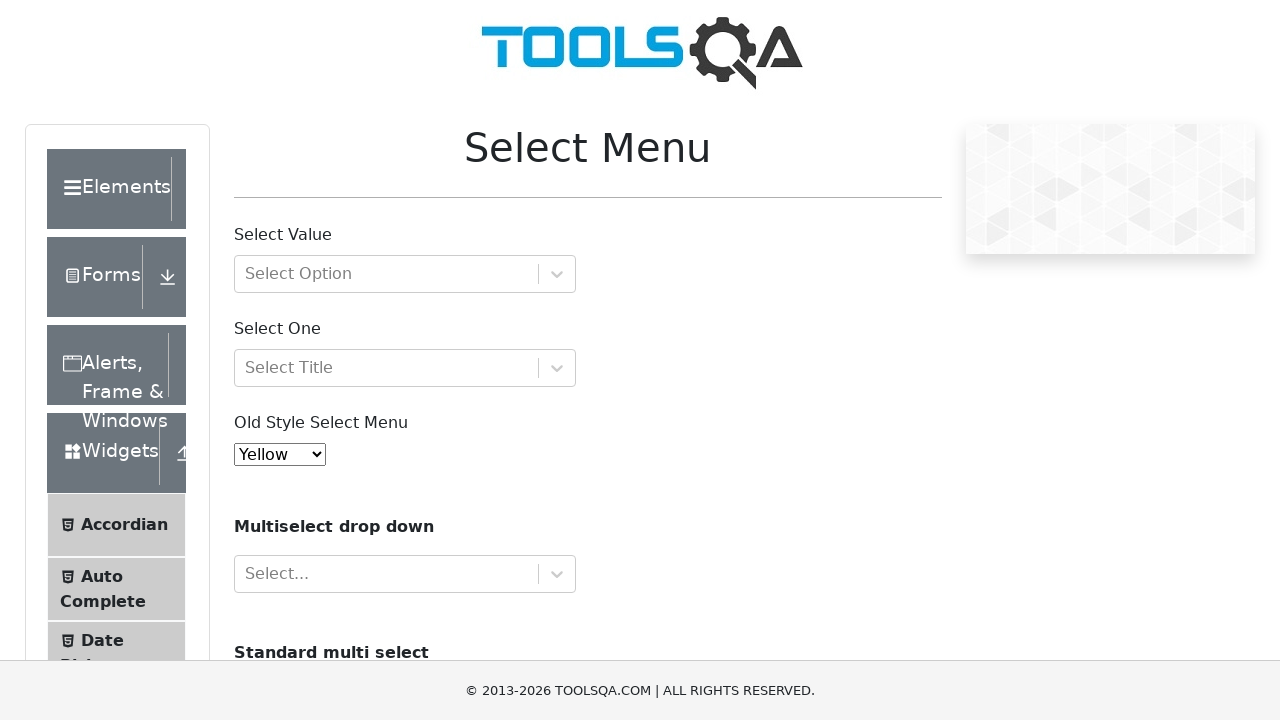

Waited 3 seconds between dropdown selections
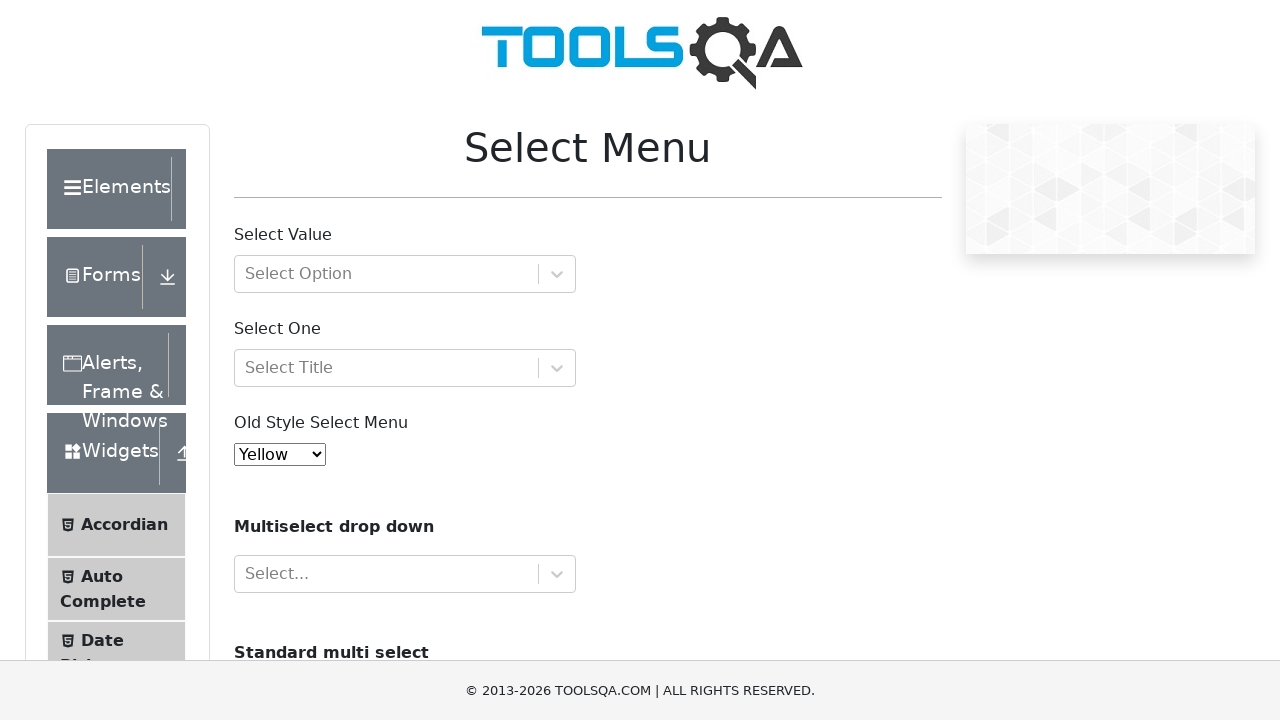

Selected dropdown option by visible text 'White' on #oldSelectMenu
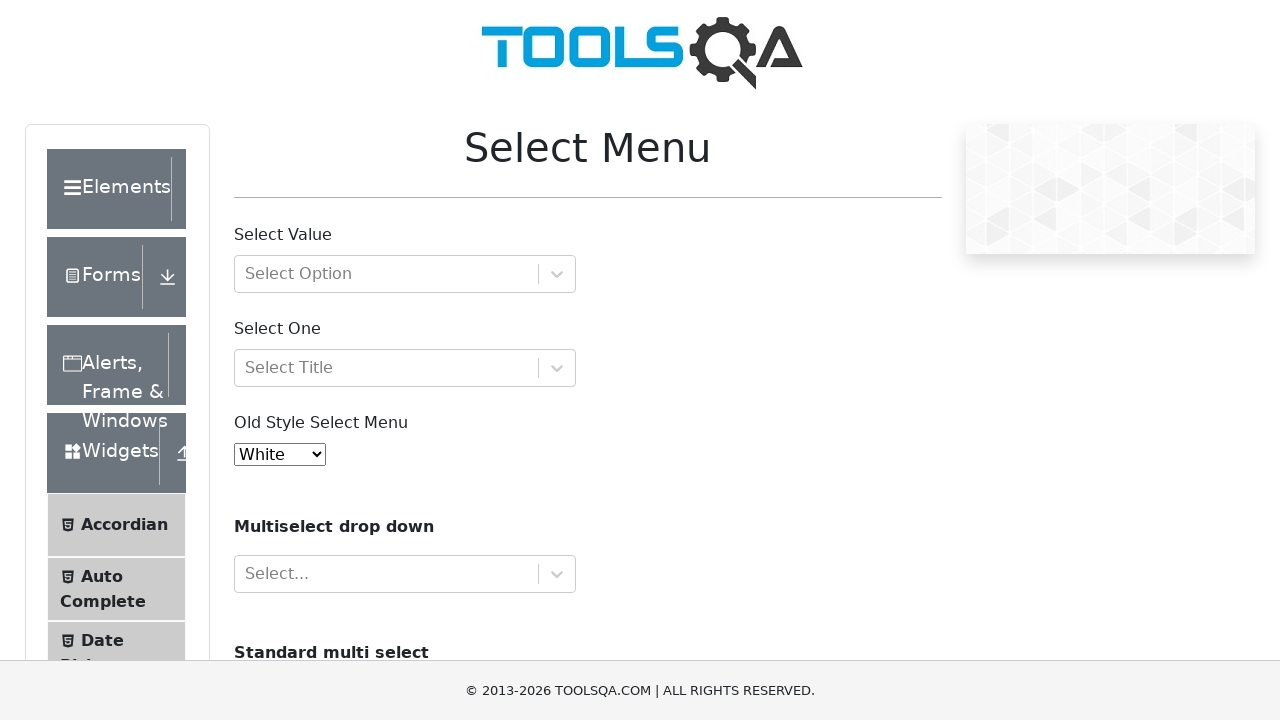

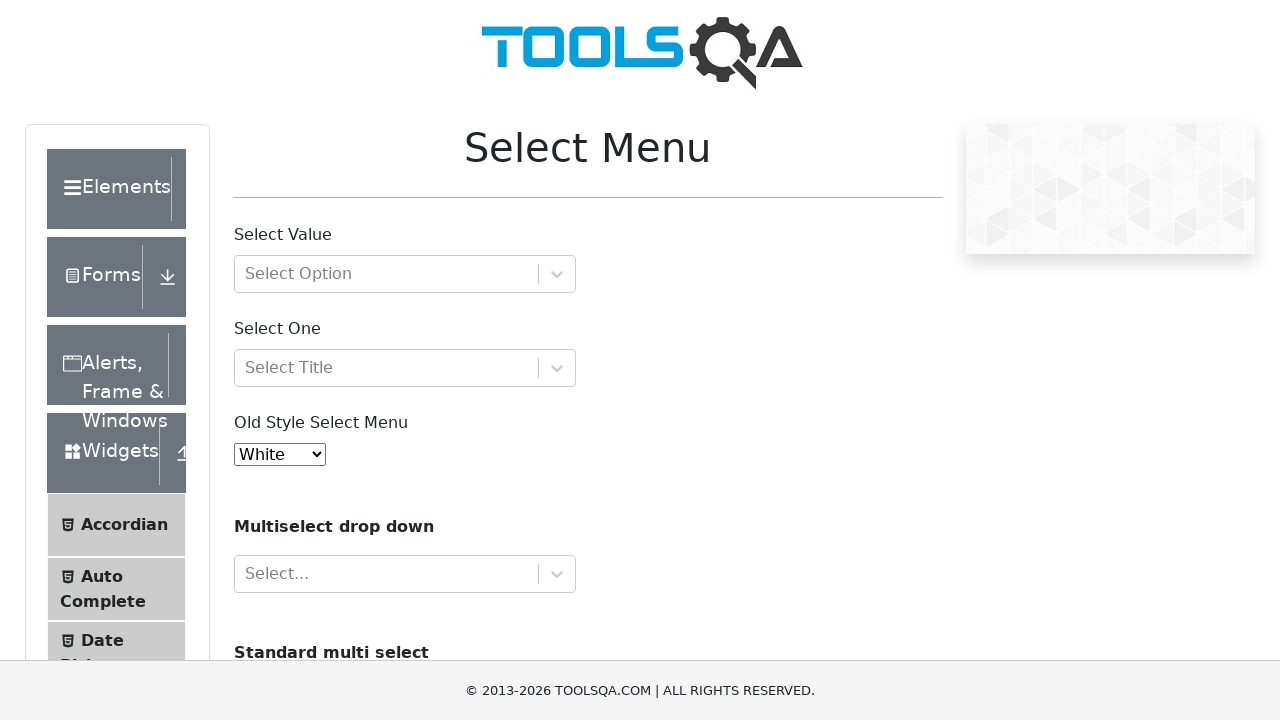